Tests that a form validation error message "Invalid password format" appears for the password field when submitting an empty form

Starting URL: https://newbookmodels.com/join

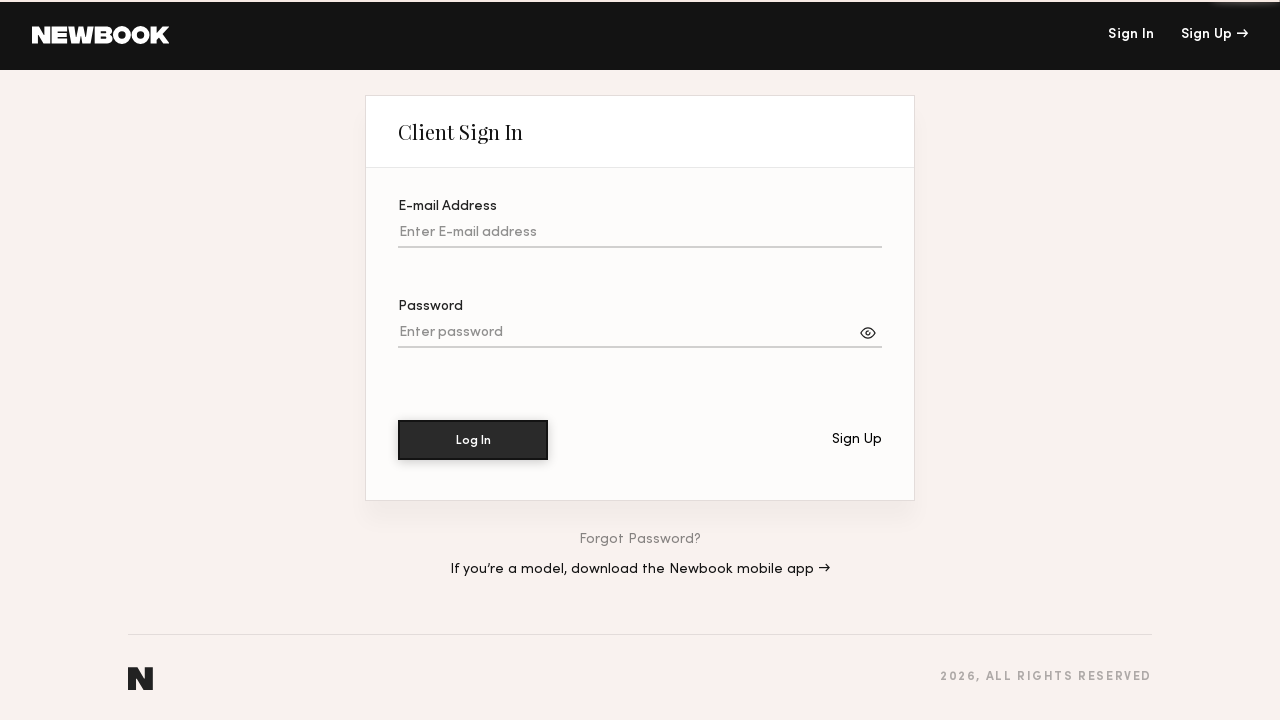

Navigated to registration page at https://newbookmodels.com/join
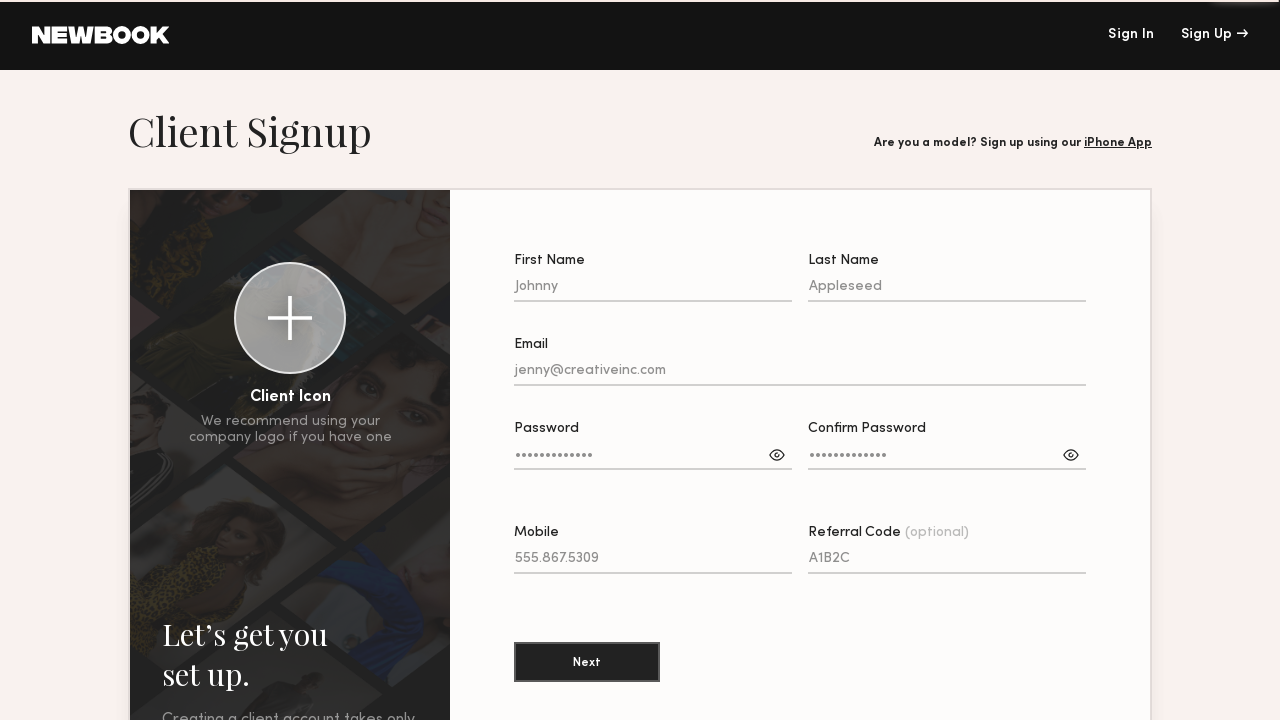

Clicked submit button to trigger form validation with empty fields at (587, 662) on [class^=SignupForm__submitButton]
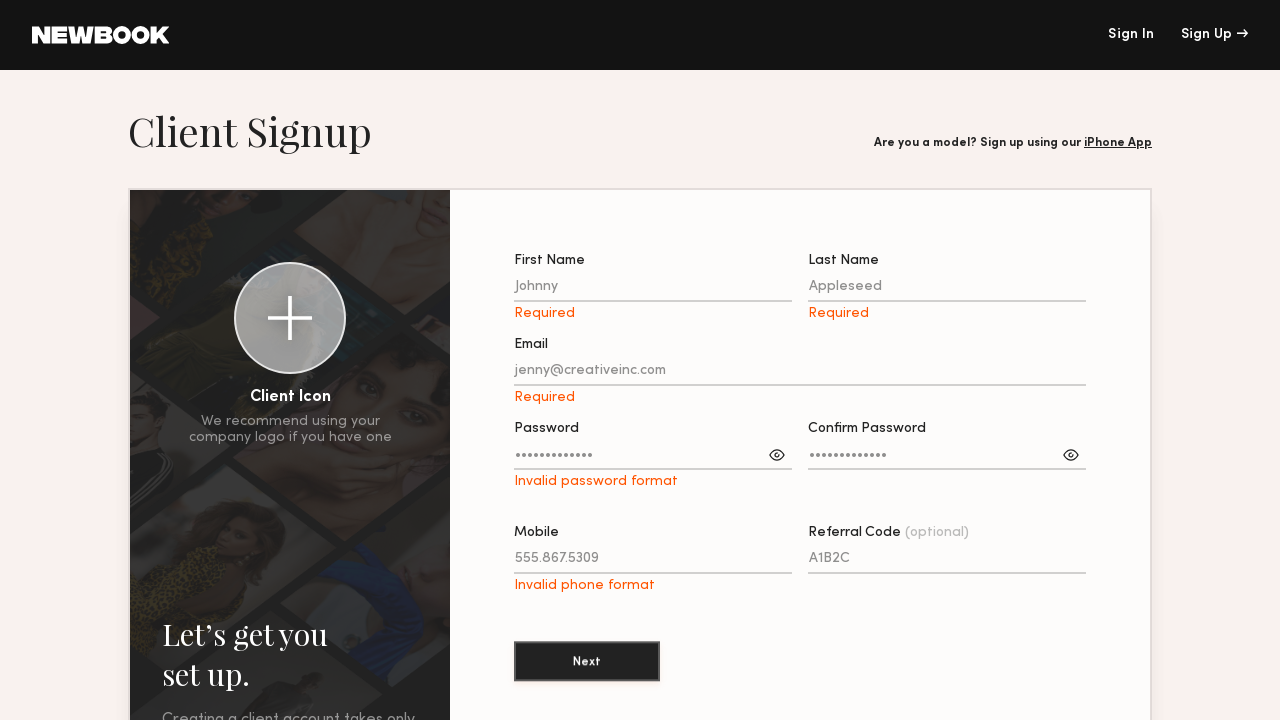

Verified that 'Invalid password format' error message appeared for password field
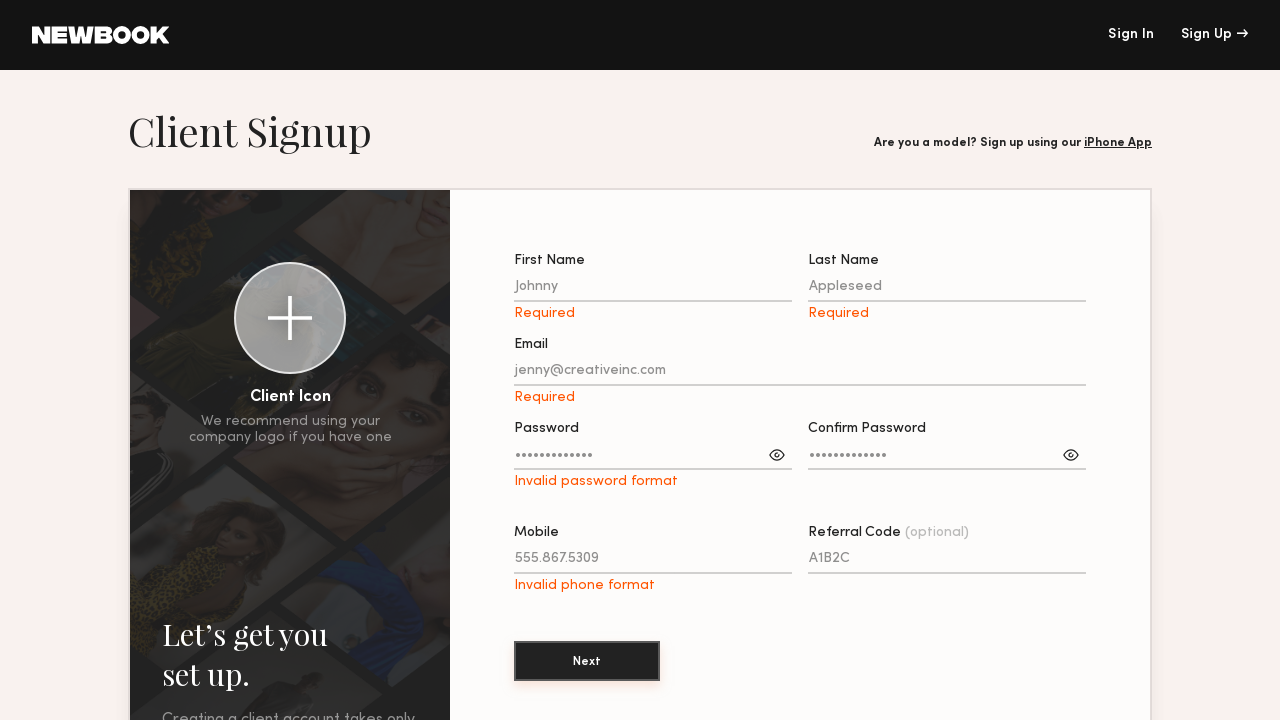

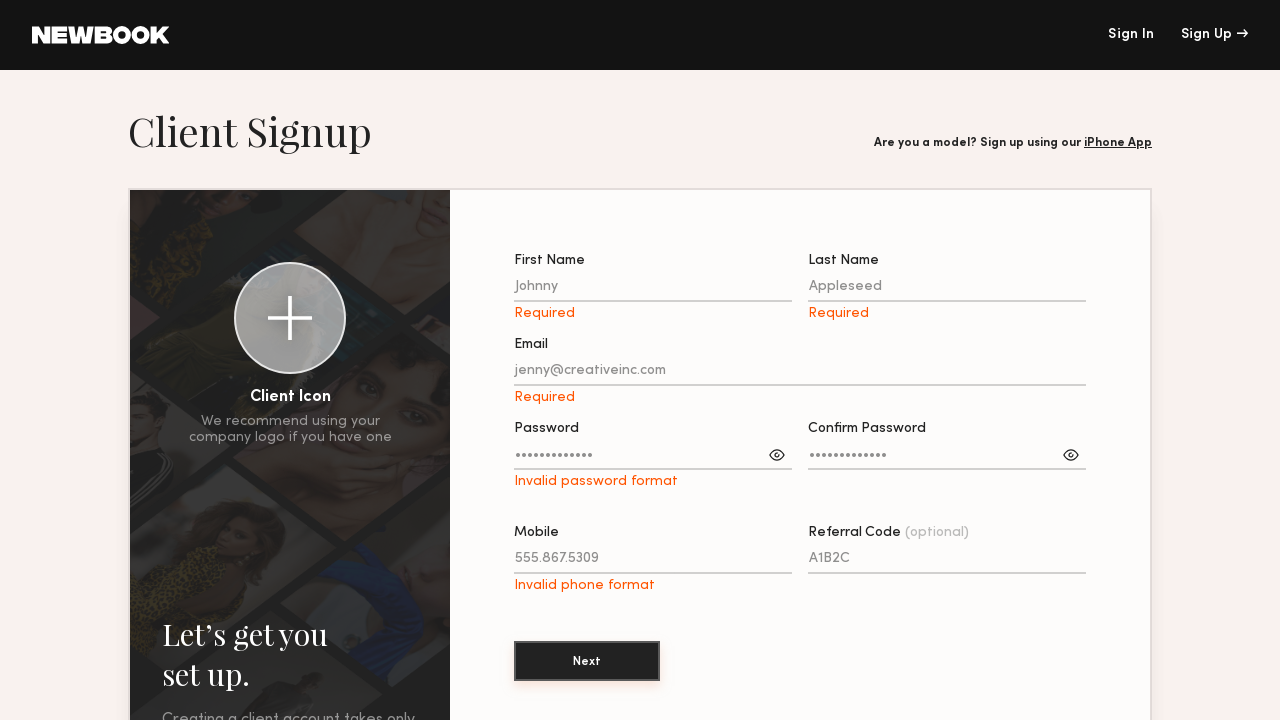